Navigates to Python.org homepage and verifies that event information is displayed in the event widget

Starting URL: https://www.python.org/

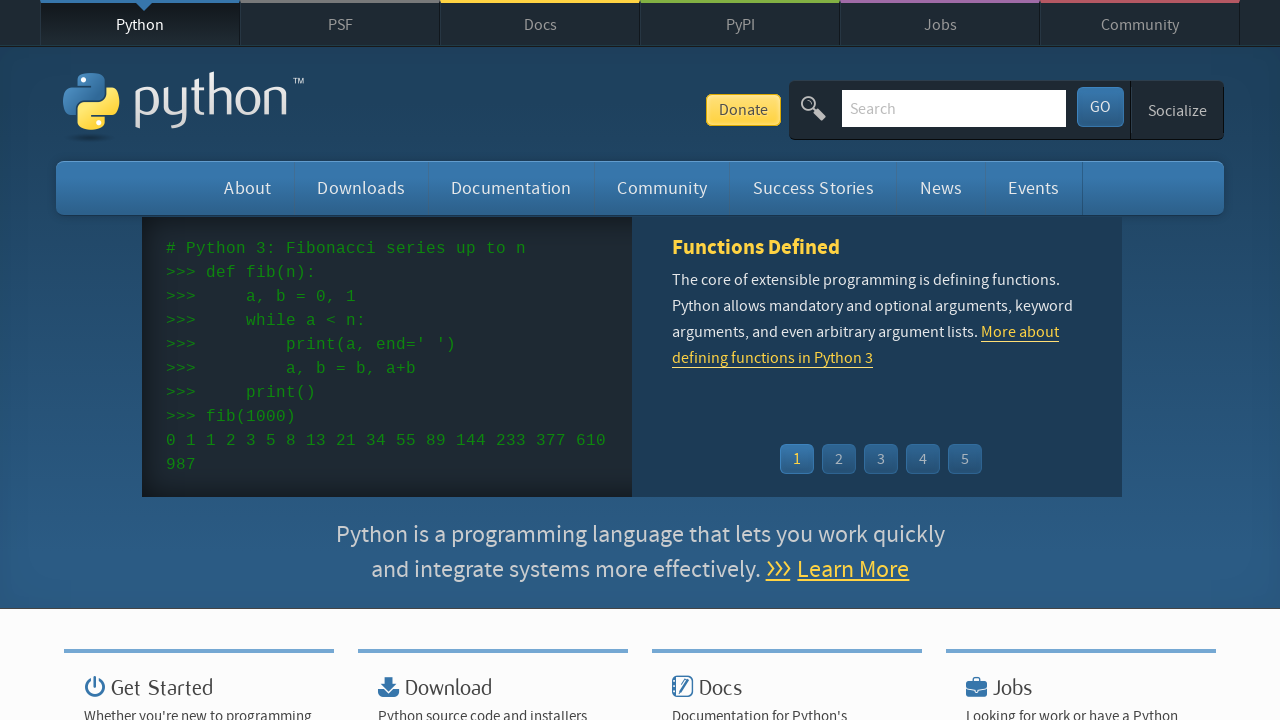

Navigated to Python.org homepage
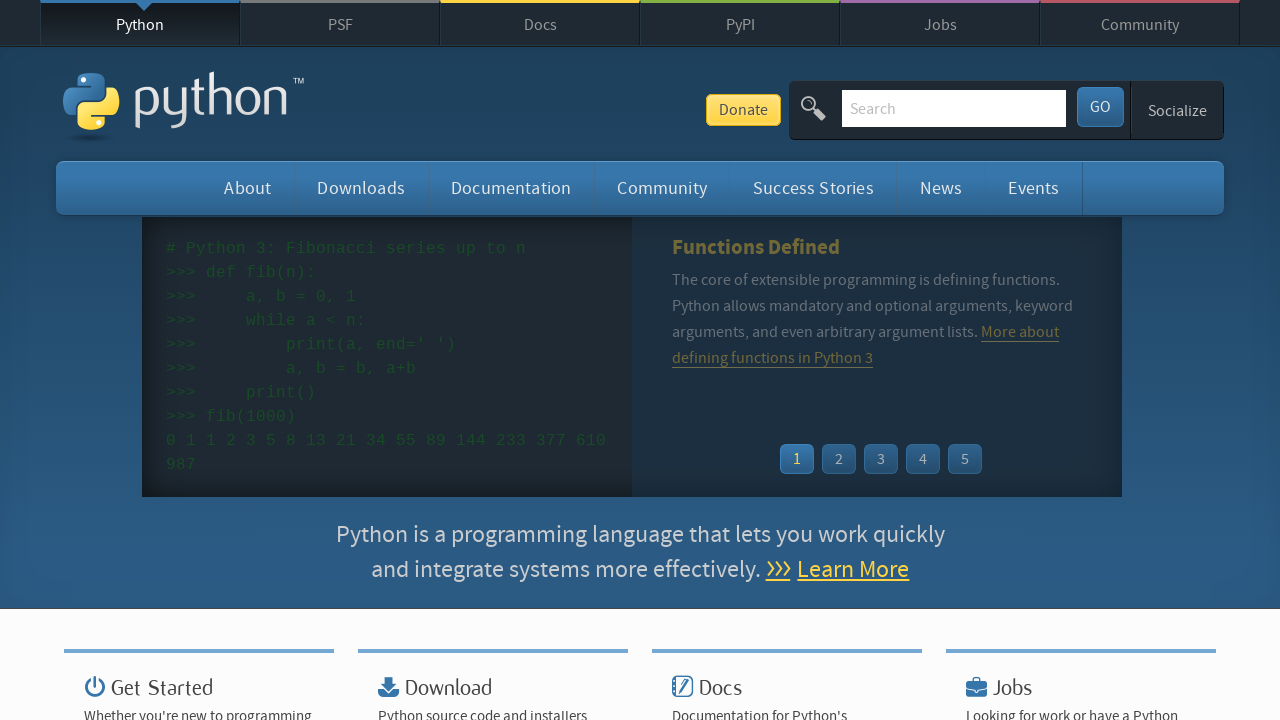

Event widget menu loaded
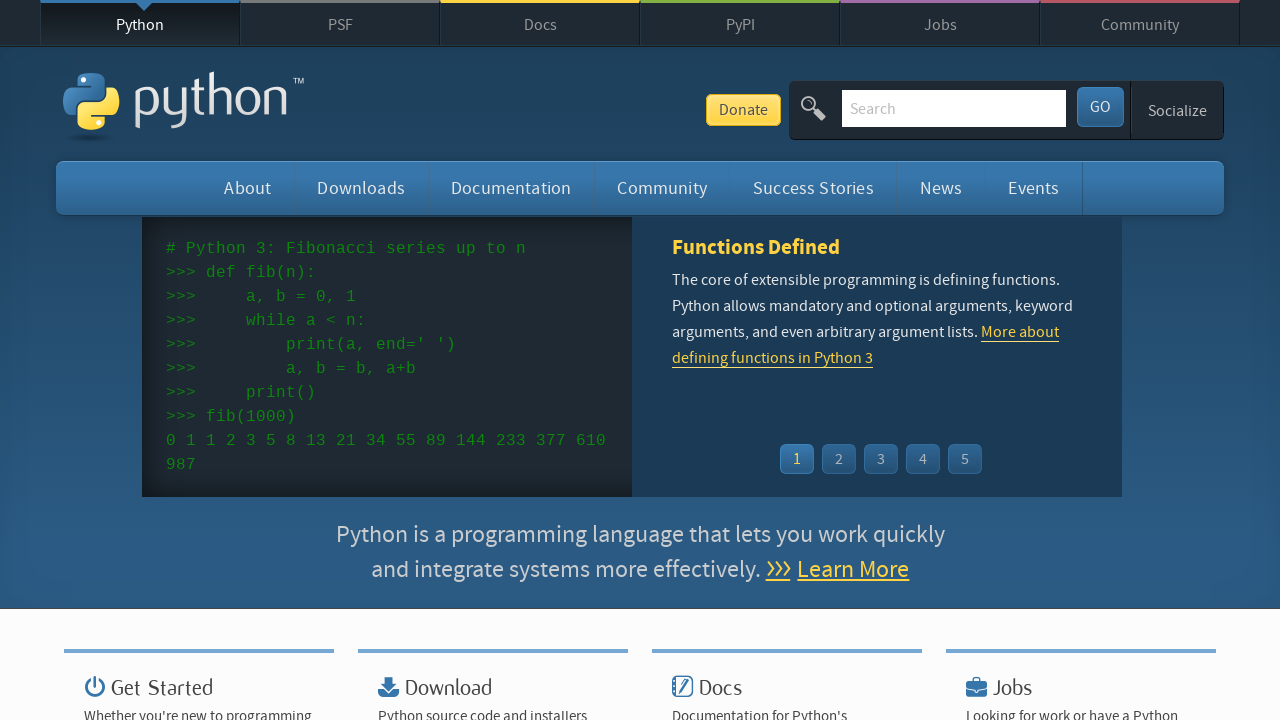

Event times are displayed in the widget
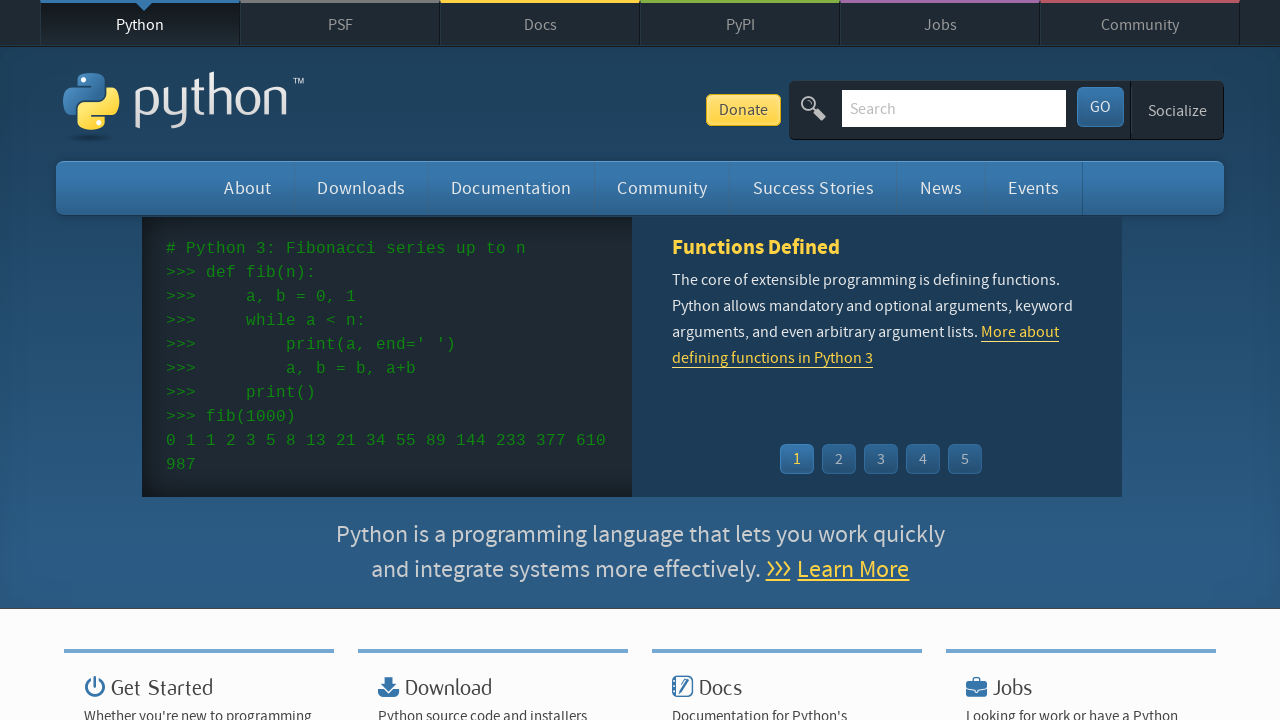

Event names/links are displayed in the widget
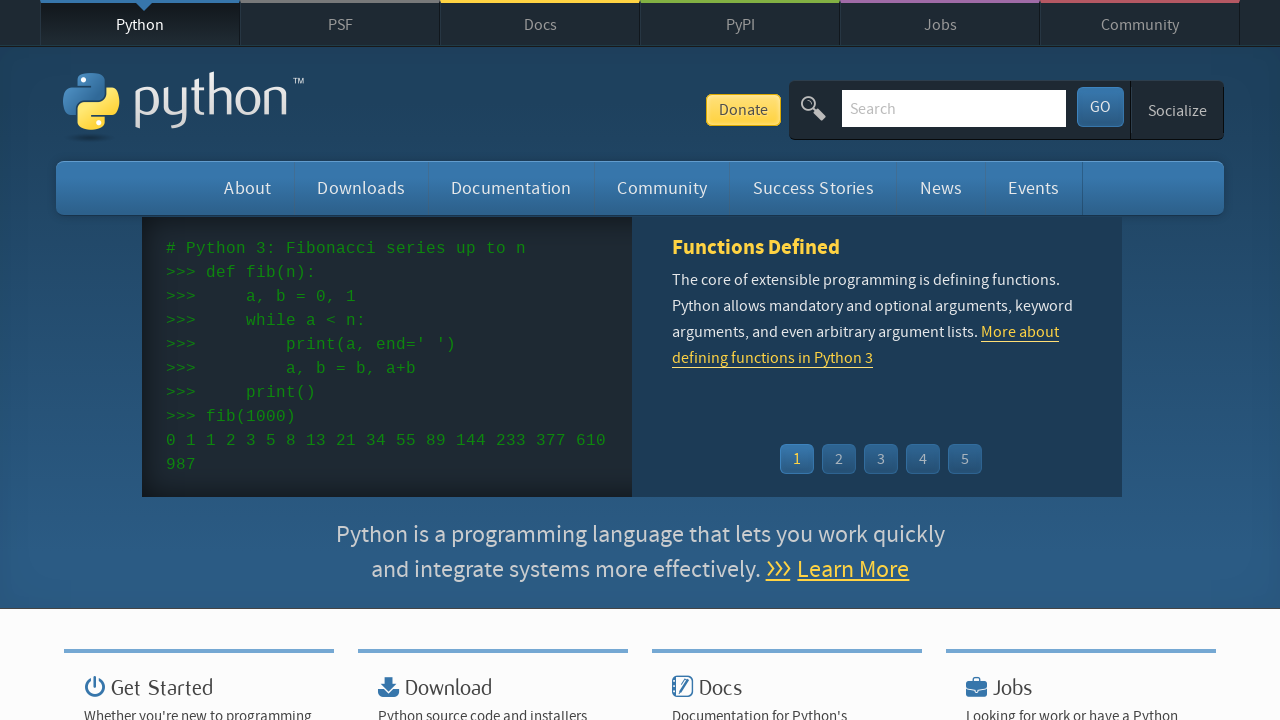

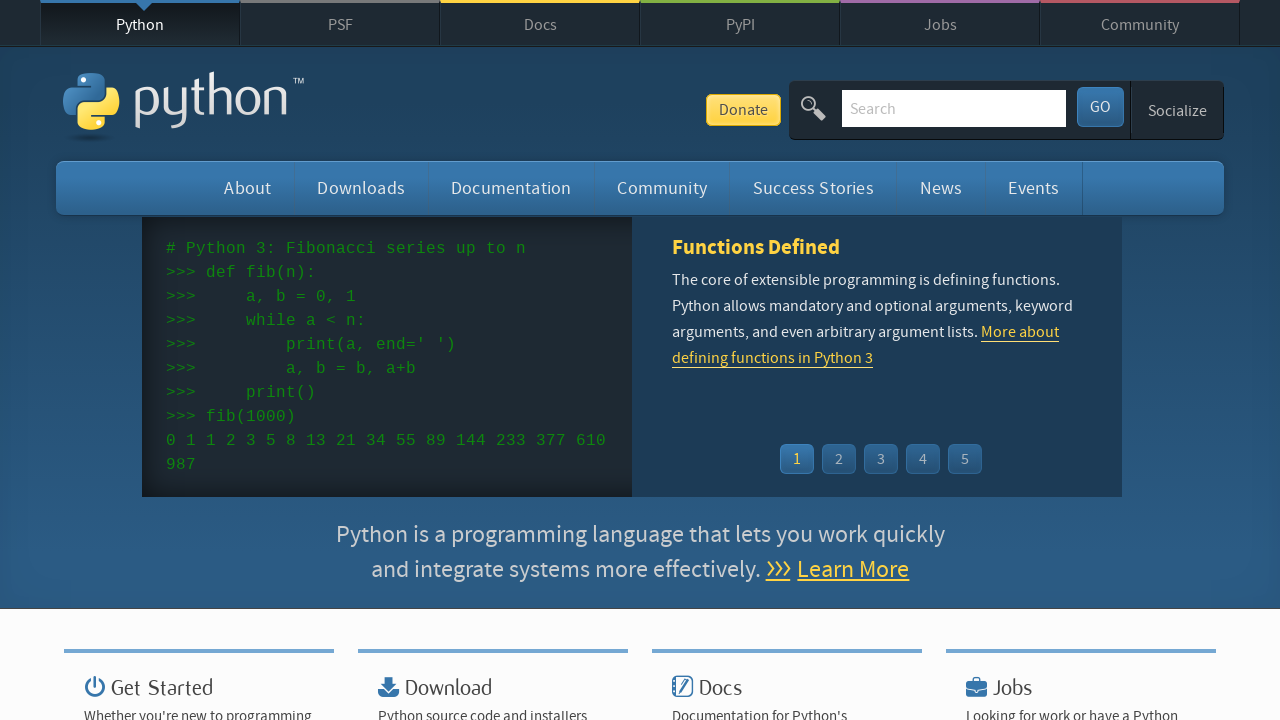